Tests JavaScript prompt dialog by clicking the third alert button, entering text into the prompt, accepting it, and verifying the entered text is displayed

Starting URL: https://the-internet.herokuapp.com/javascript_alerts

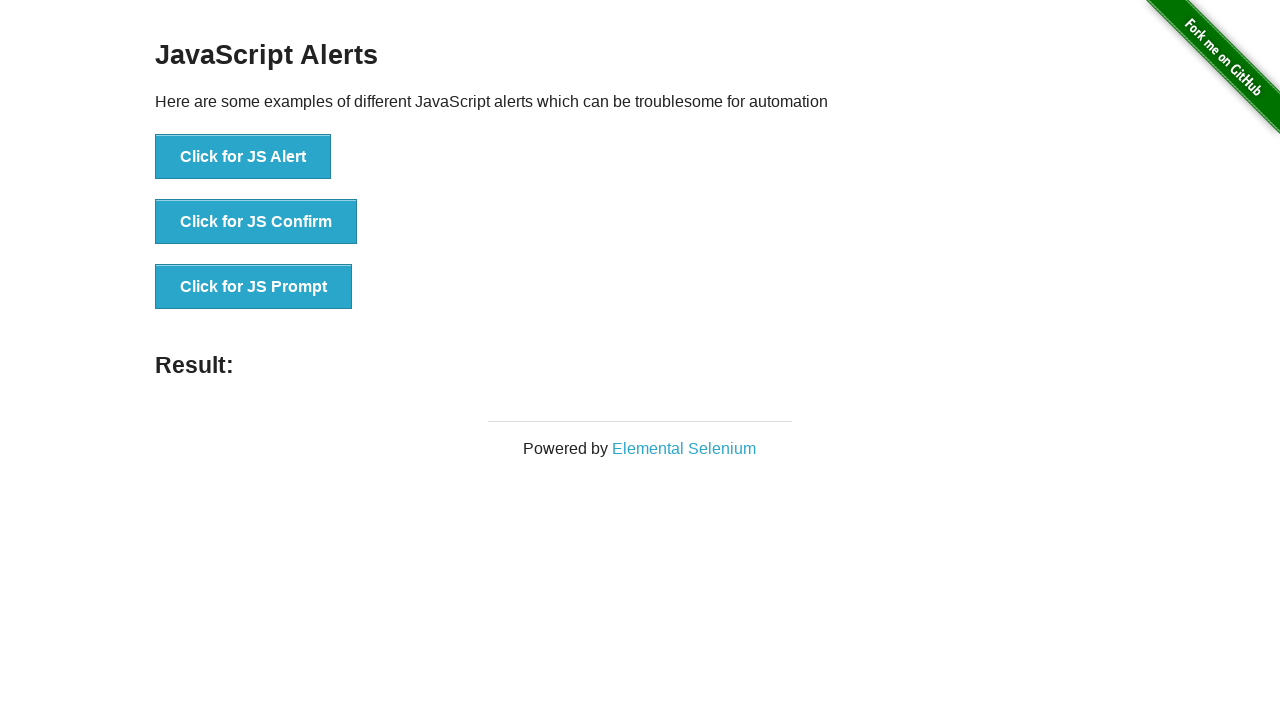

Set up dialog handler to accept prompt with 'Hello World'
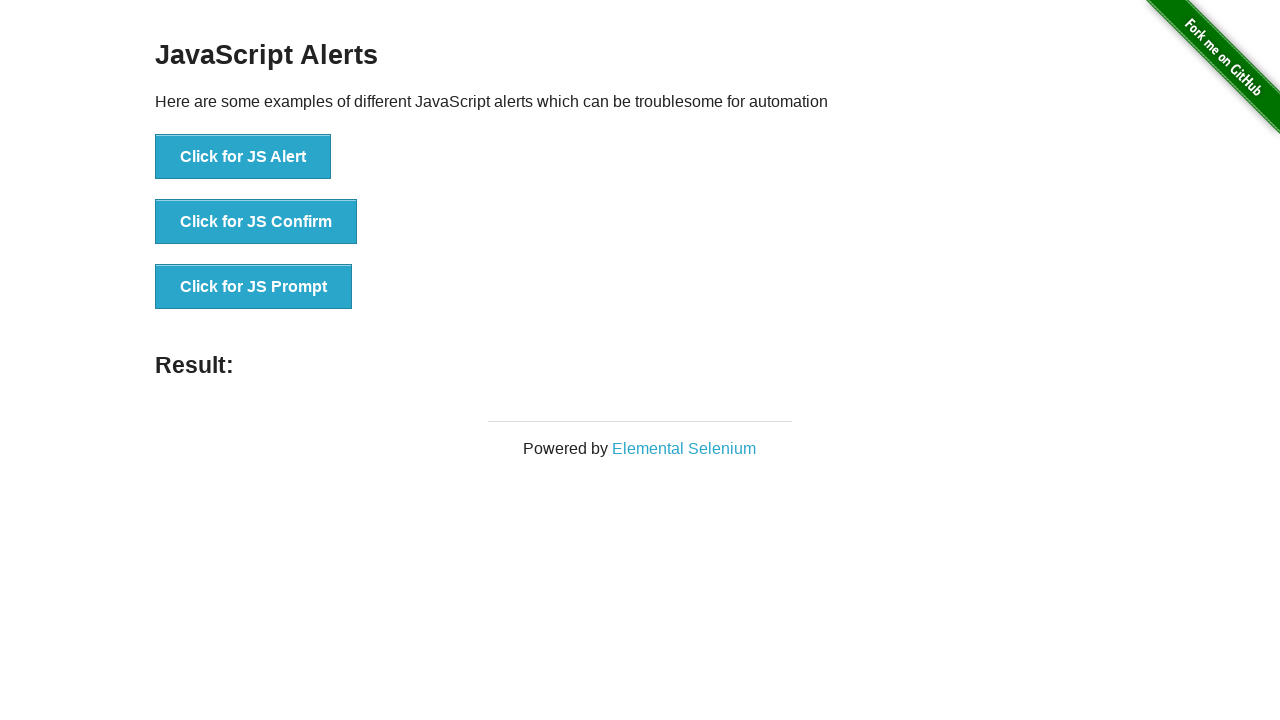

Clicked the JavaScript prompt button at (254, 287) on button[onclick='jsPrompt()']
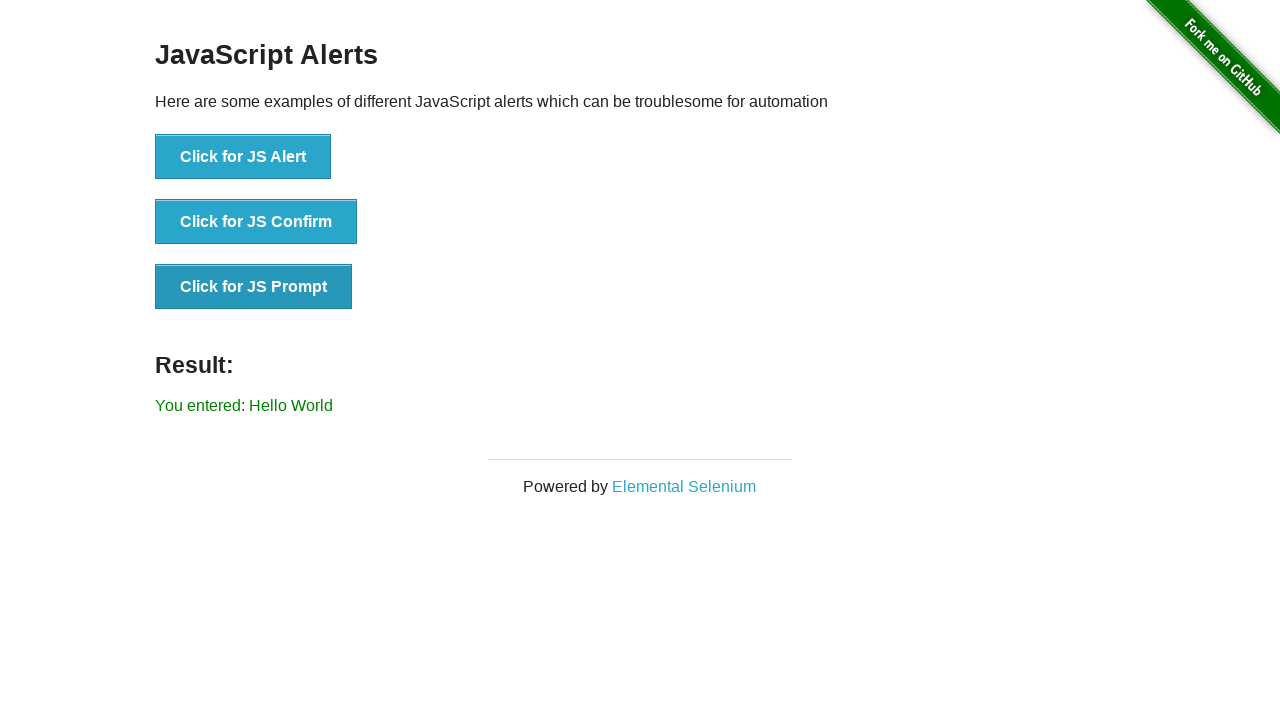

Result text element appeared on page
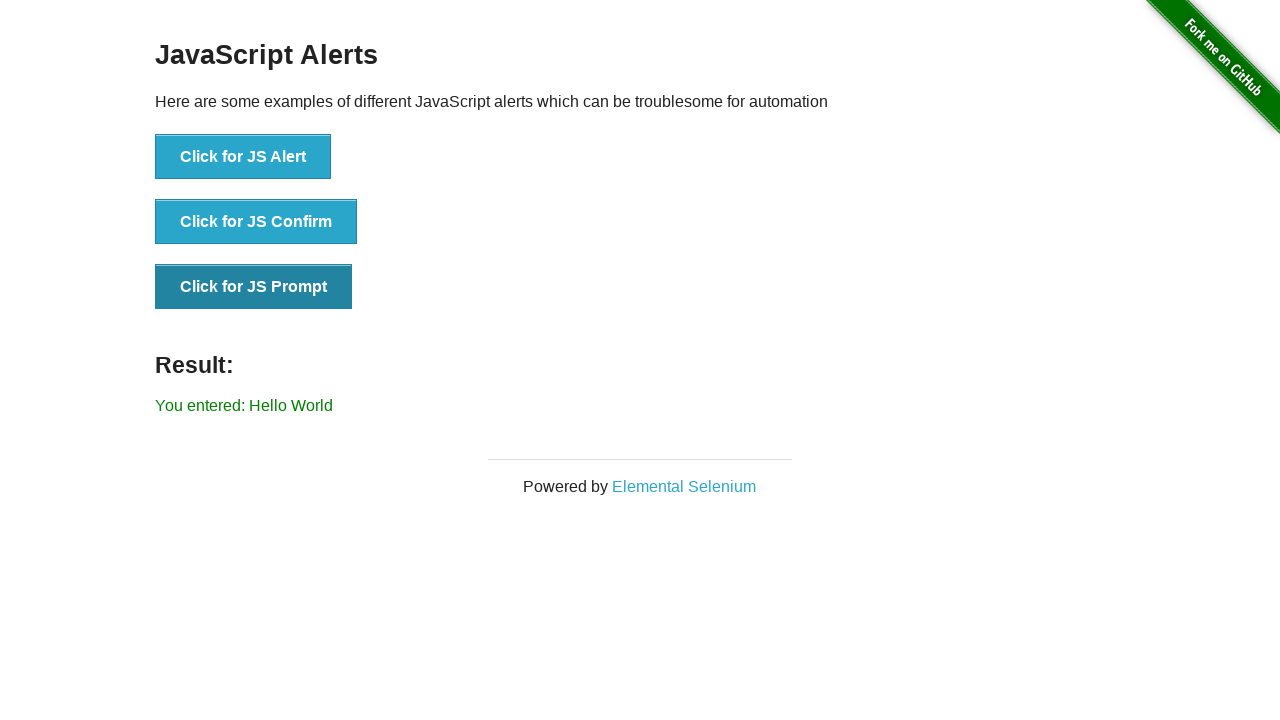

Retrieved result text from page
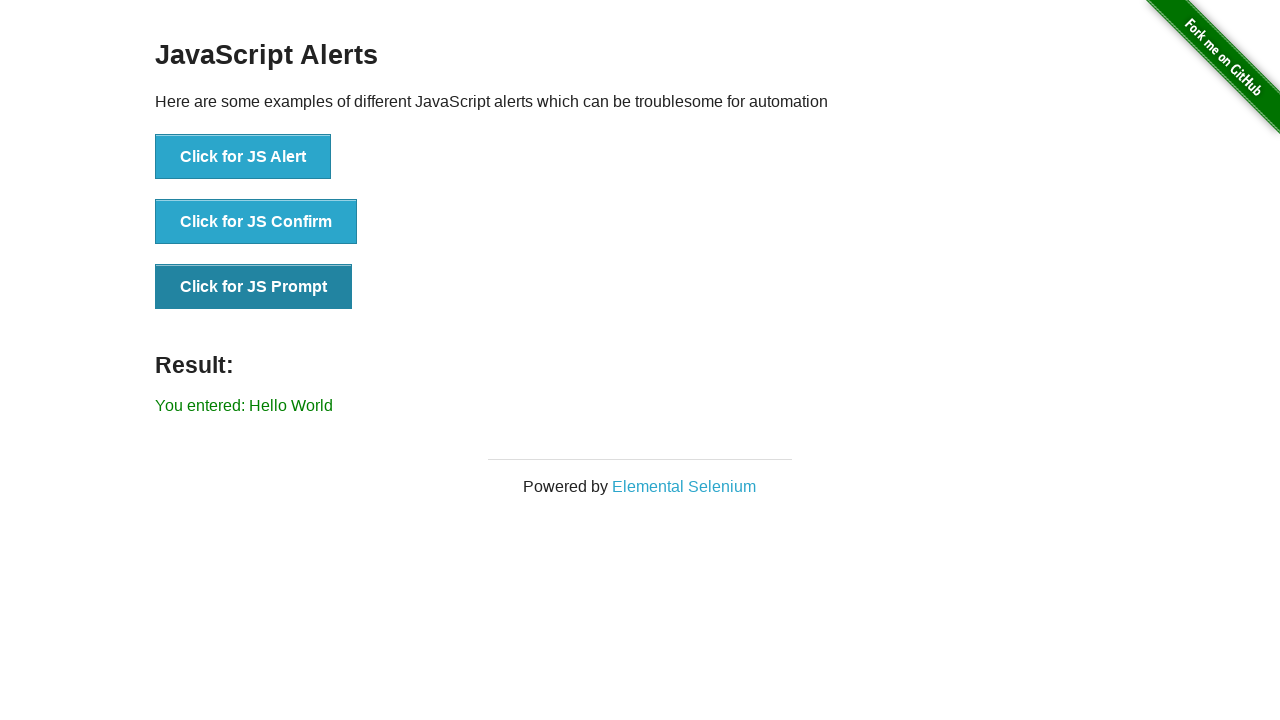

Verified that entered text 'Hello World' is displayed in result
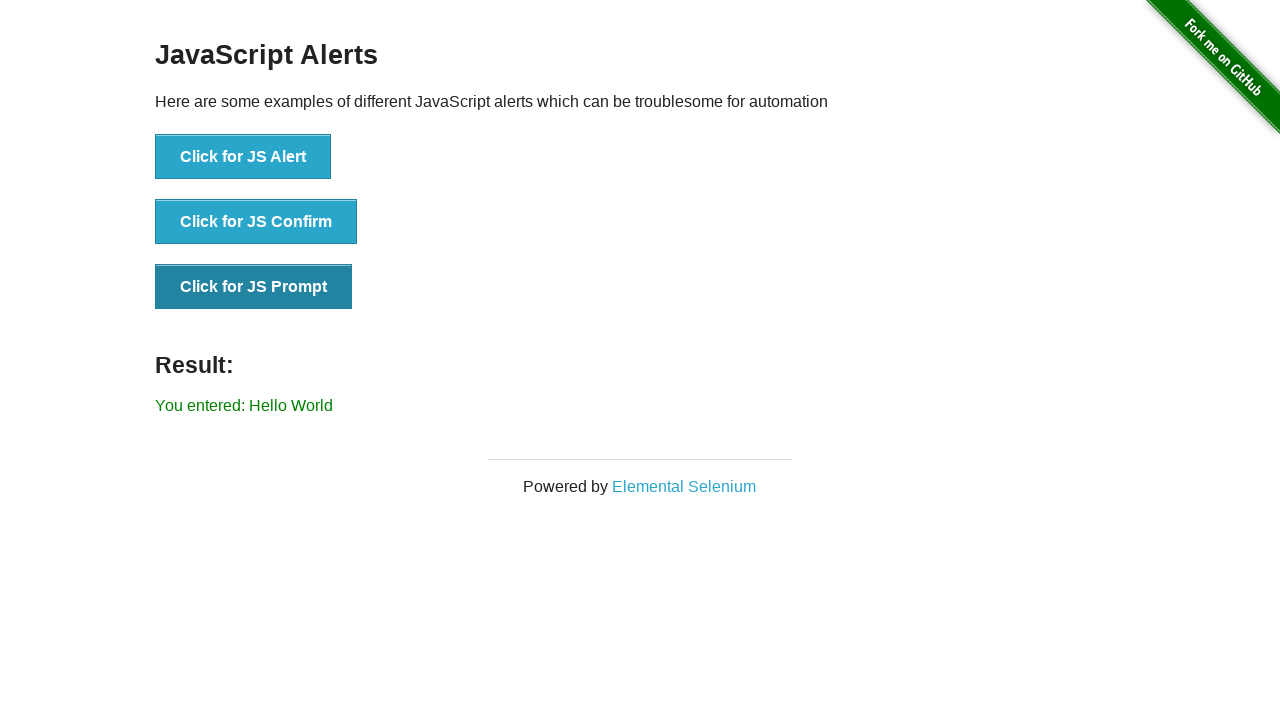

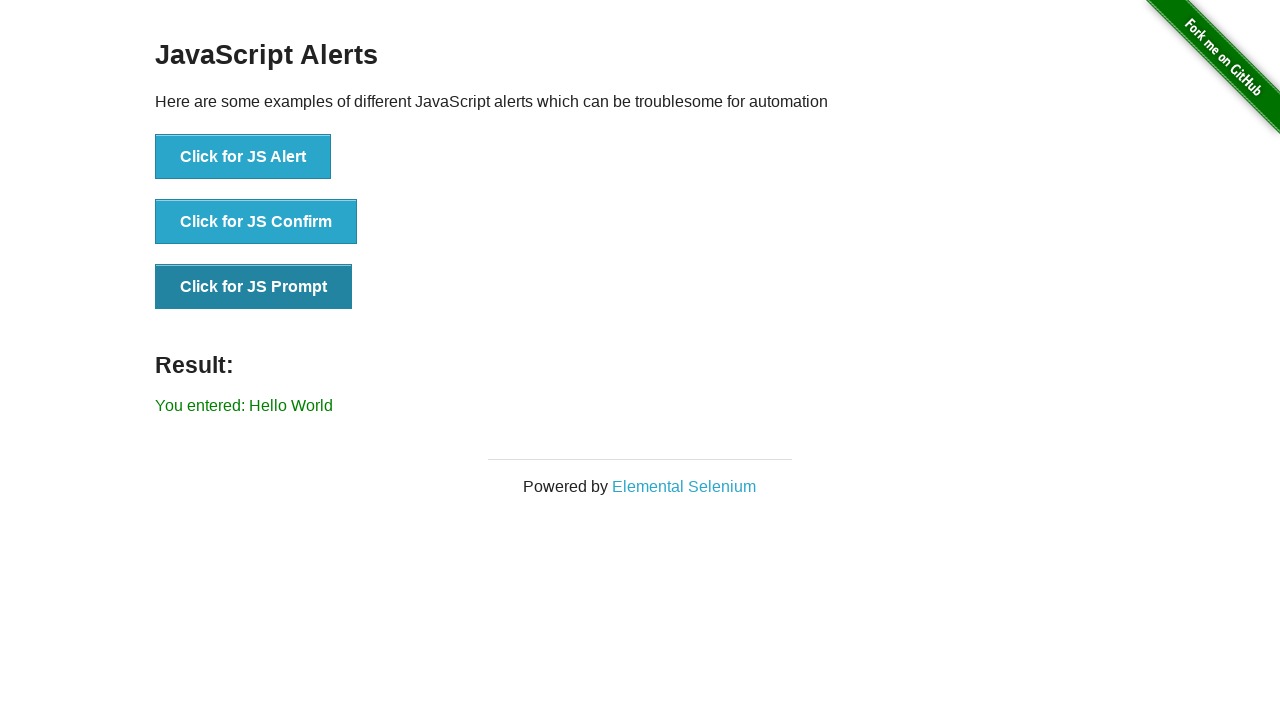